Tests JavaScript alert handling by clicking a button that triggers an alert popup, then accepting the alert dialog.

Starting URL: https://formy-project.herokuapp.com/switch-window

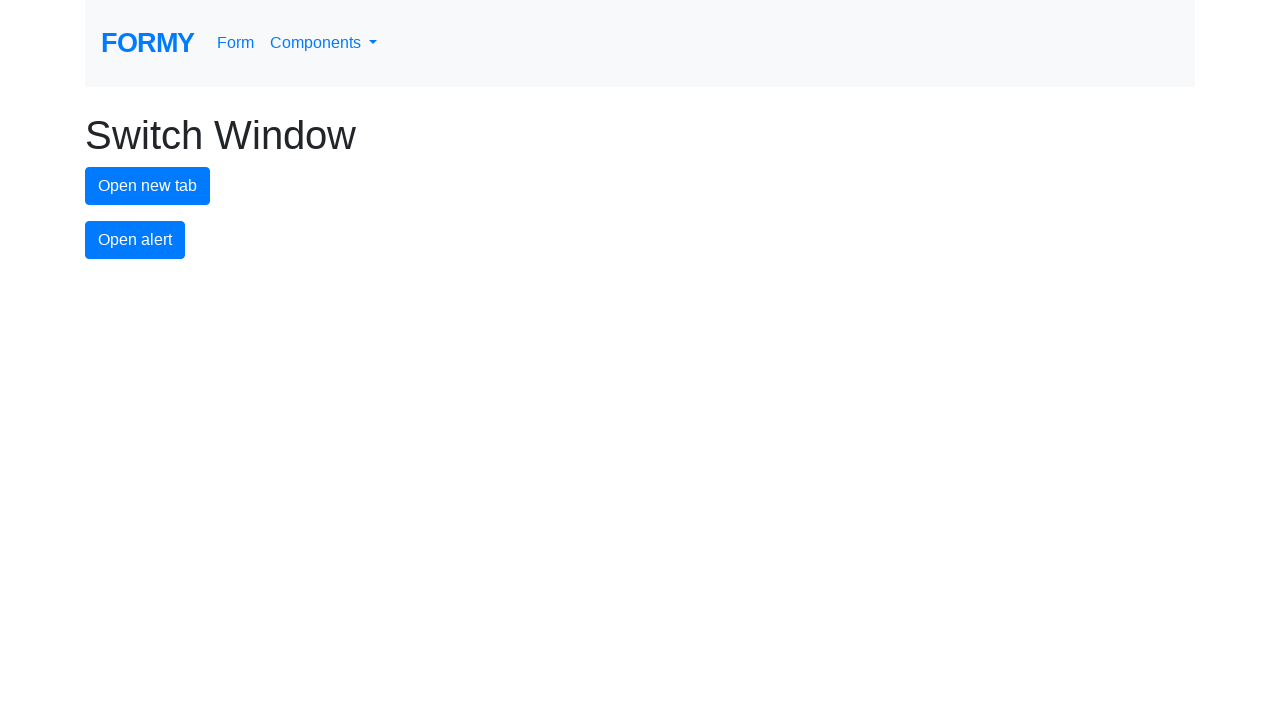

Clicked alert button to trigger JavaScript alert popup at (135, 240) on #alert-button
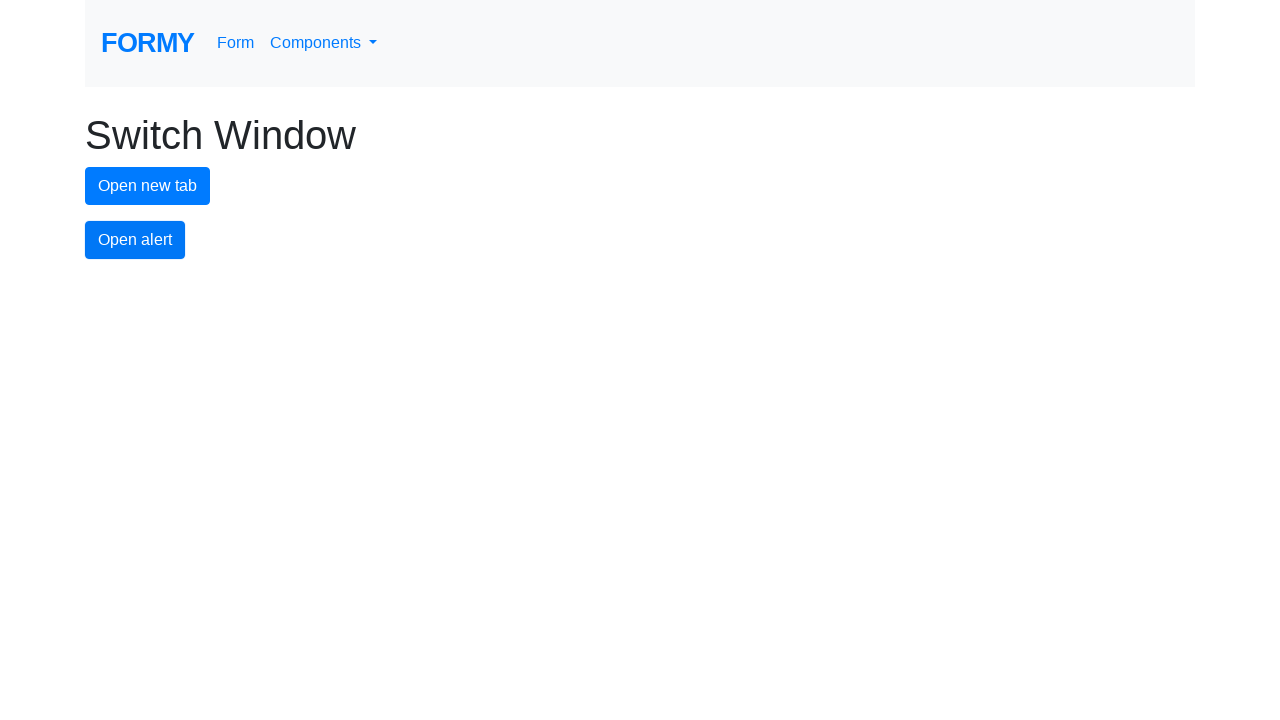

Set up dialog handler to accept alerts
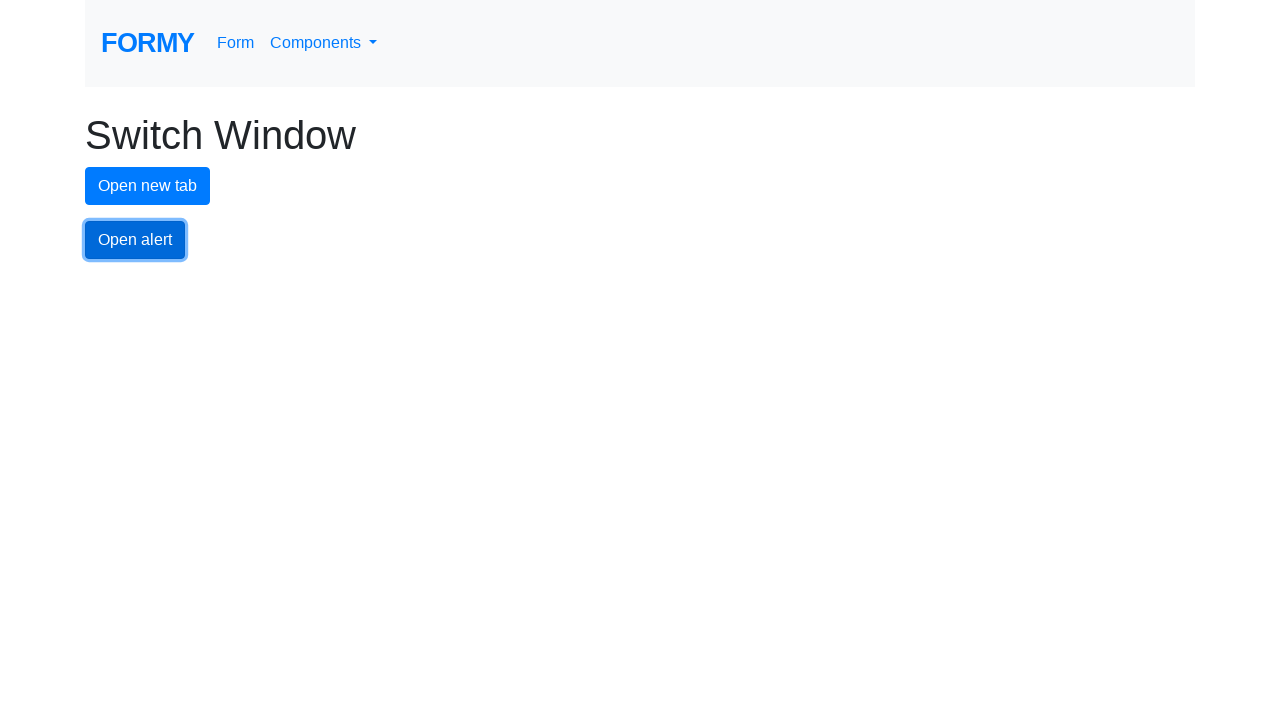

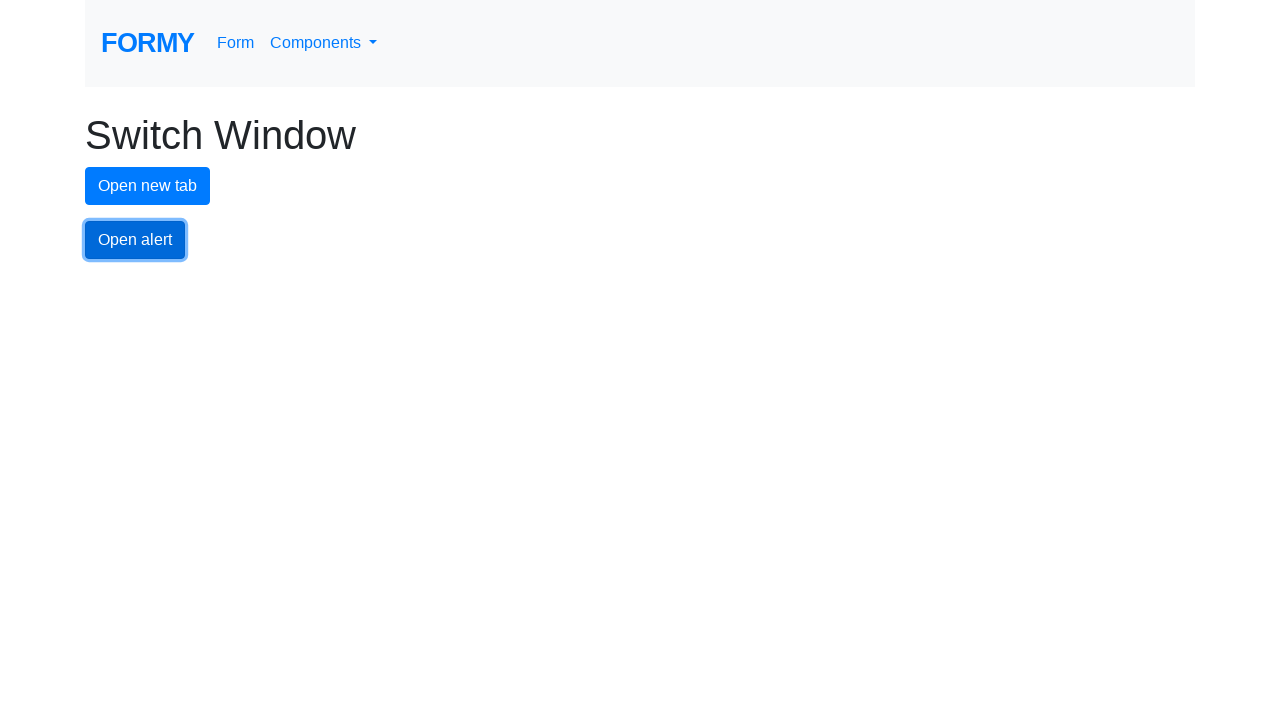